Tests hover menu interaction by hovering over menu items to reveal sub-menu items

Starting URL: http://85.192.34.140:8081/

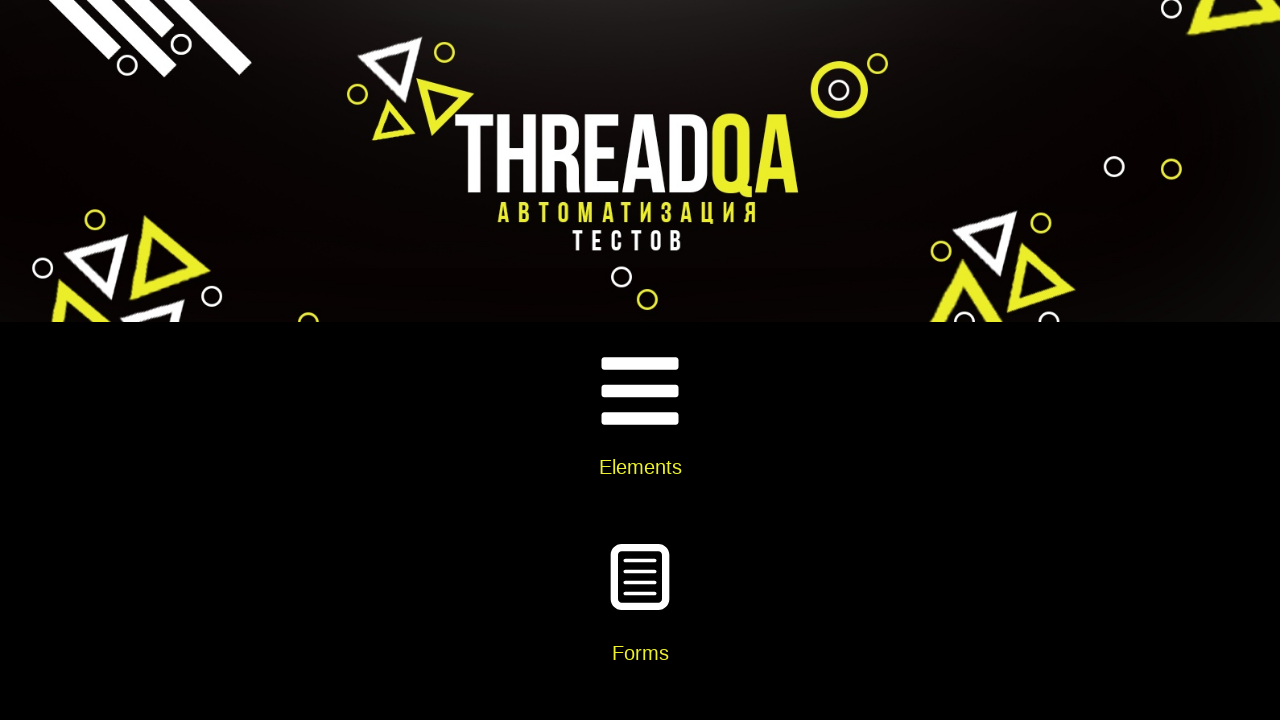

Clicked on Widgets card at (640, 360) on xpath=//div[@class='card-body']//h5[text()='Widgets']
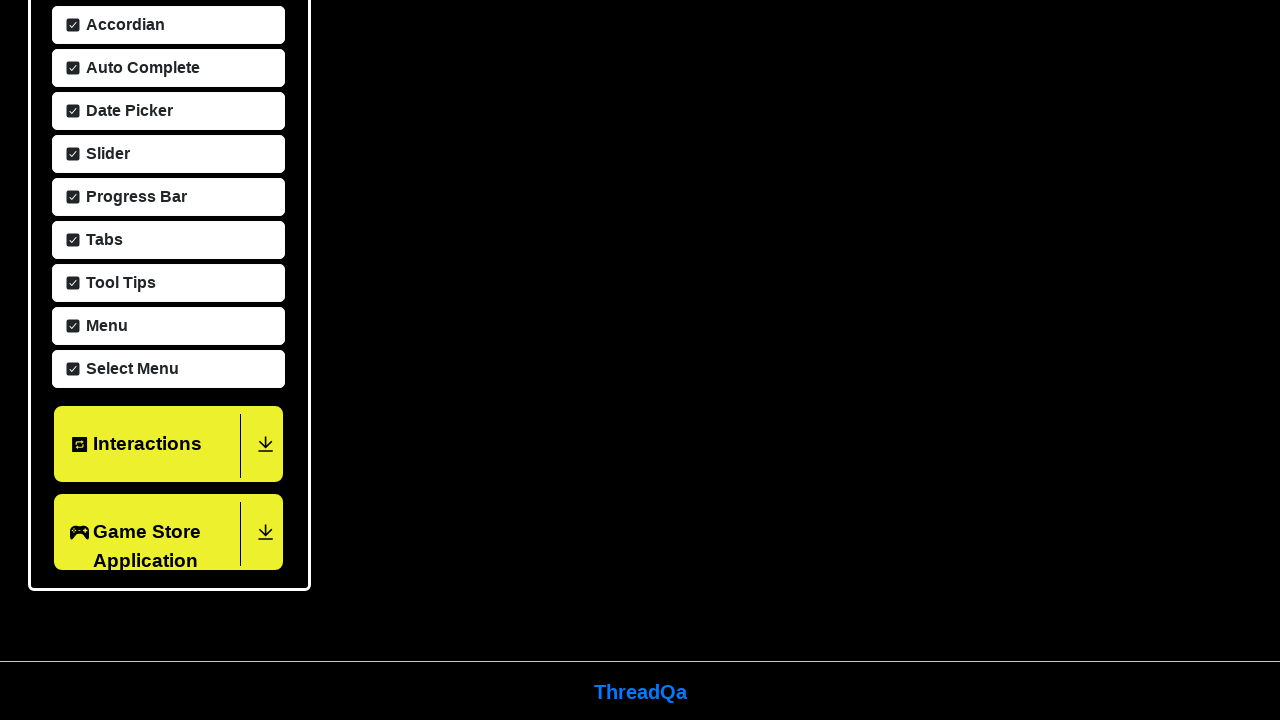

Clicked on Menu item at (104, 324) on xpath=//span[text()='Menu']
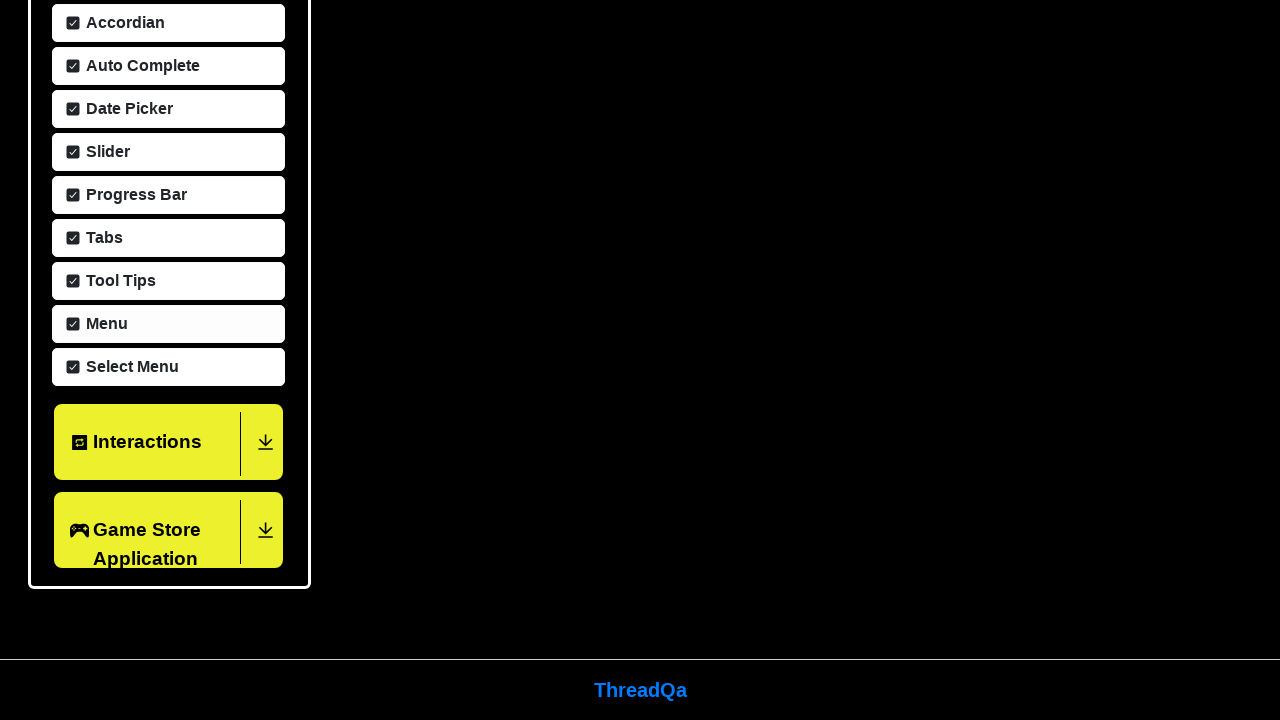

Hovered over Main Item 2 to reveal submenu at (641, 476) on xpath=//a[text()='Main Item 2']
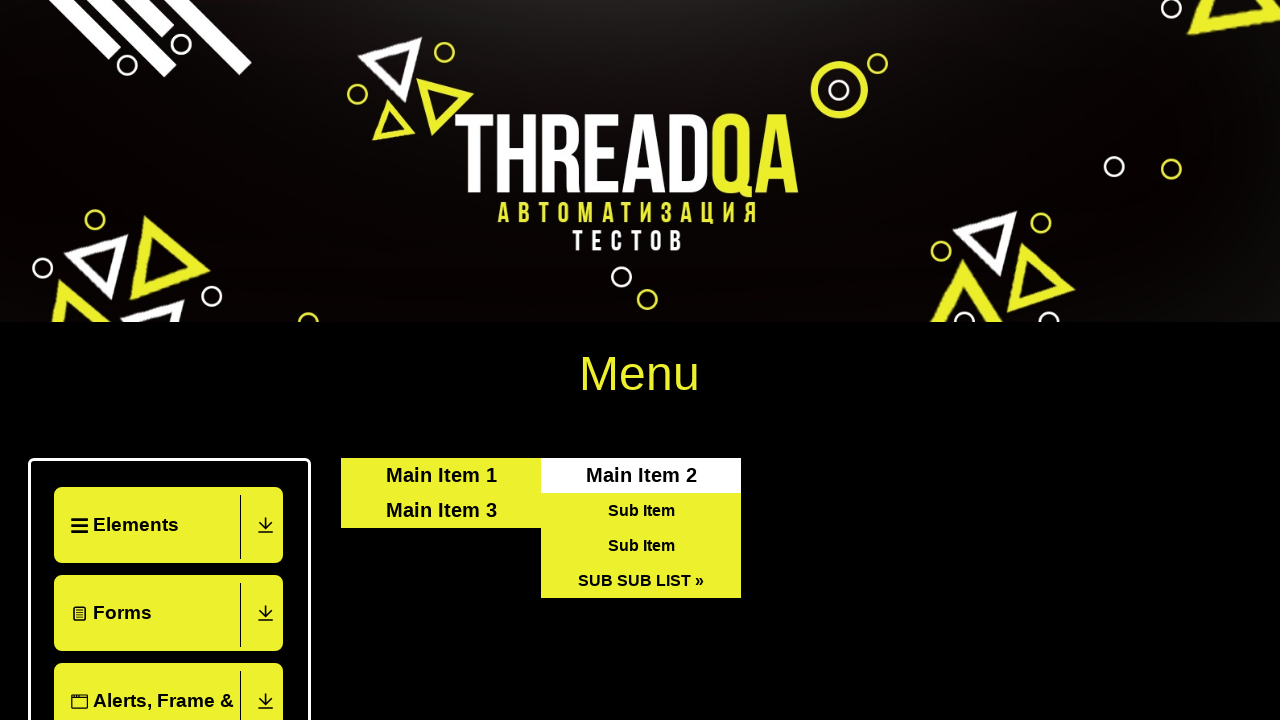

Hovered over SUB SUB LIST to reveal nested submenu at (641, 580) on xpath=//a[text()='SUB SUB LIST »']
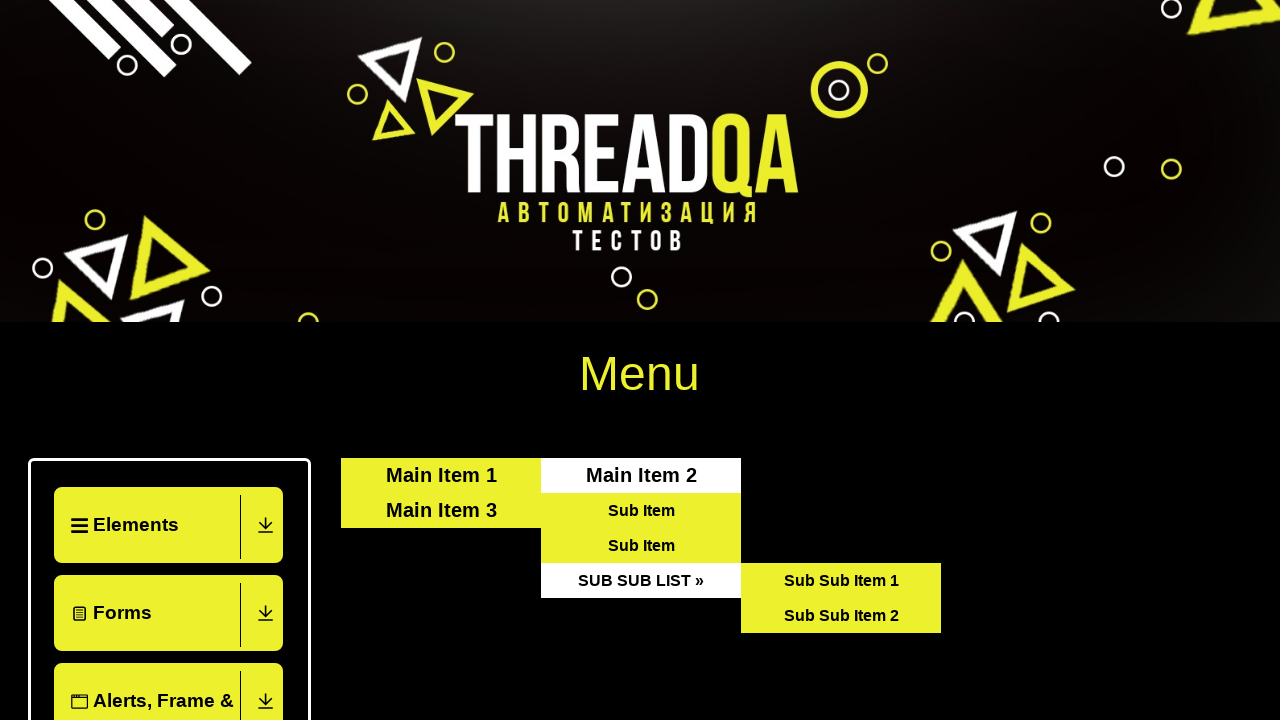

Verified 2 sub sub items are visible
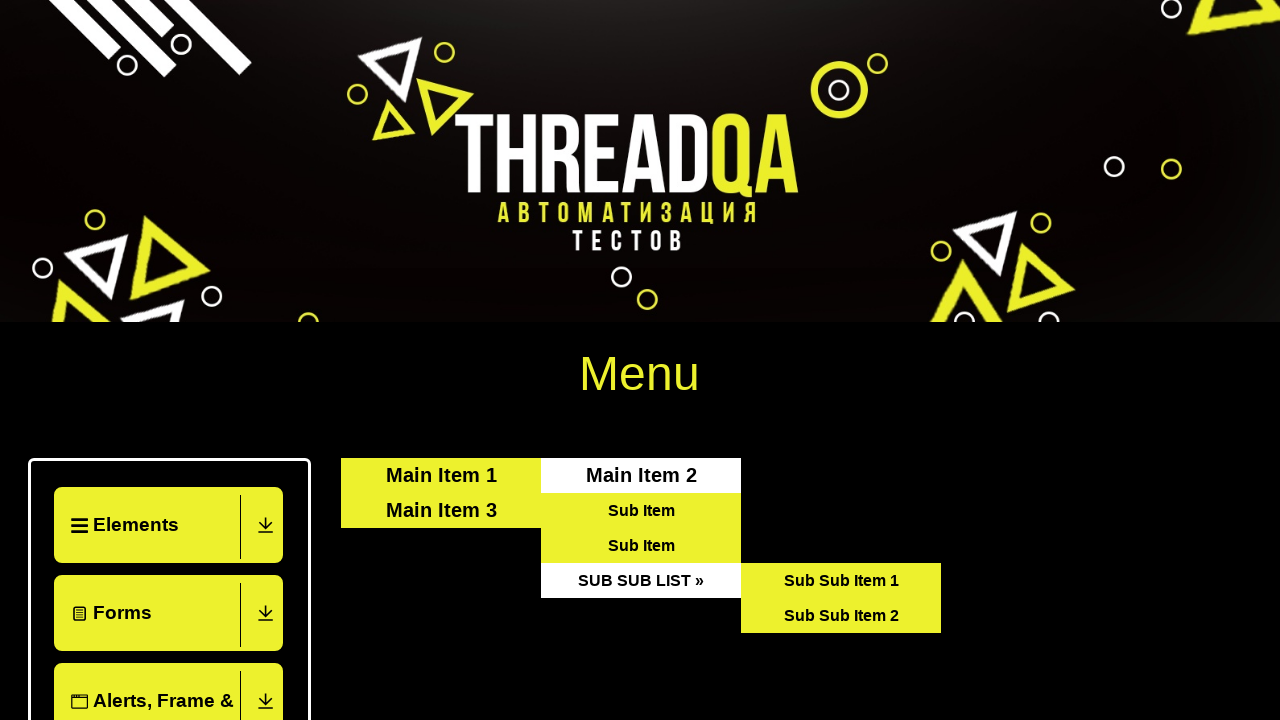

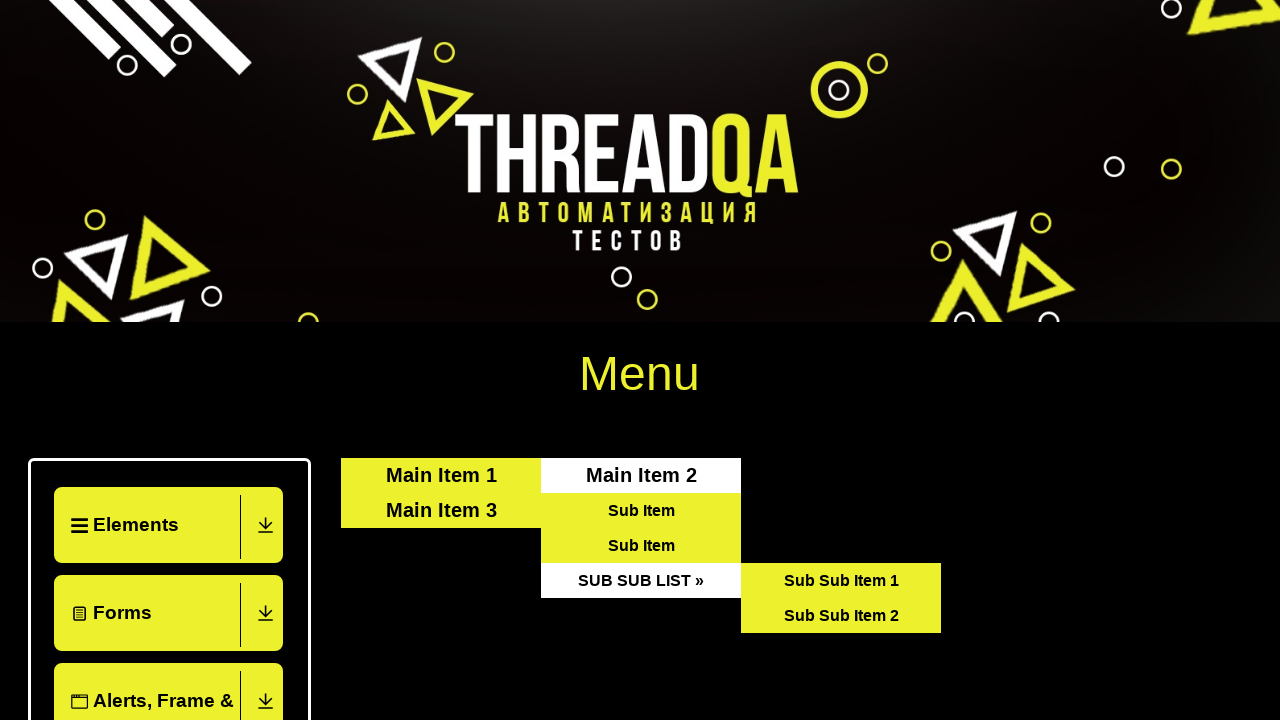